Tests ASOS search functionality by entering "skirt" in the search bar and verifying the search results page shows the search term

Starting URL: https://www.asos.com/us/

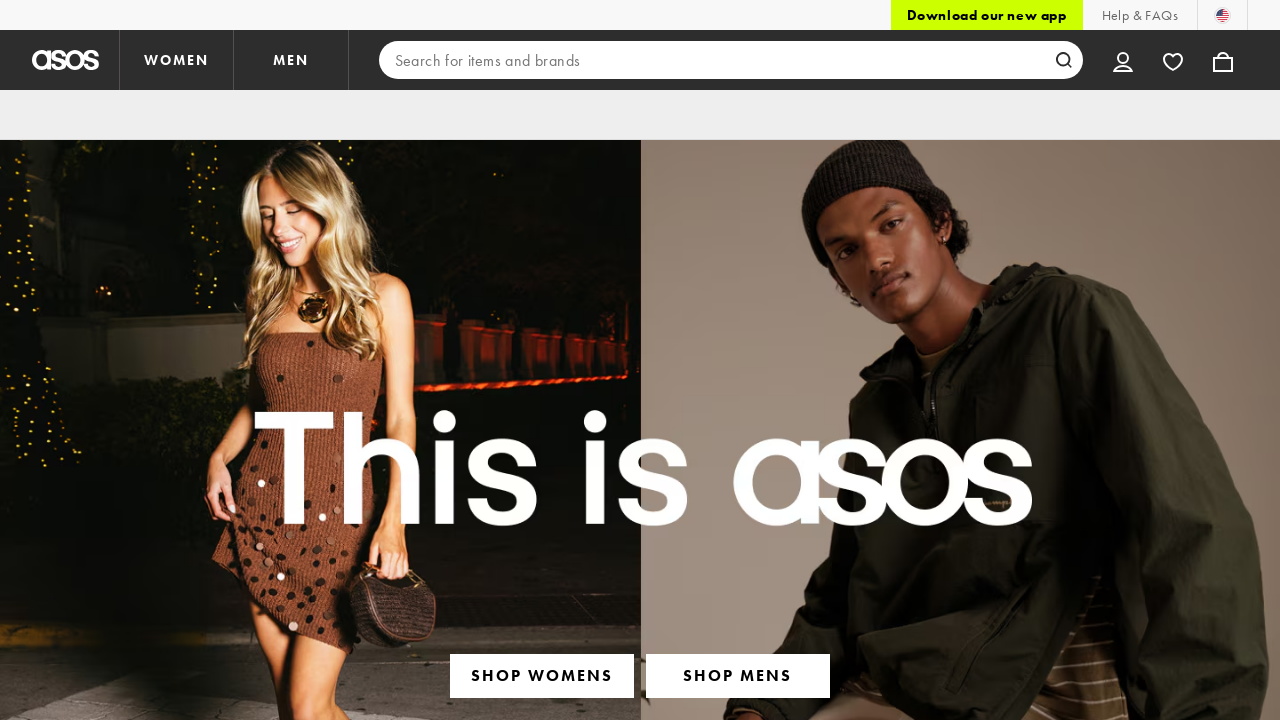

Filled search bar with 'skirt' on input[type='search']
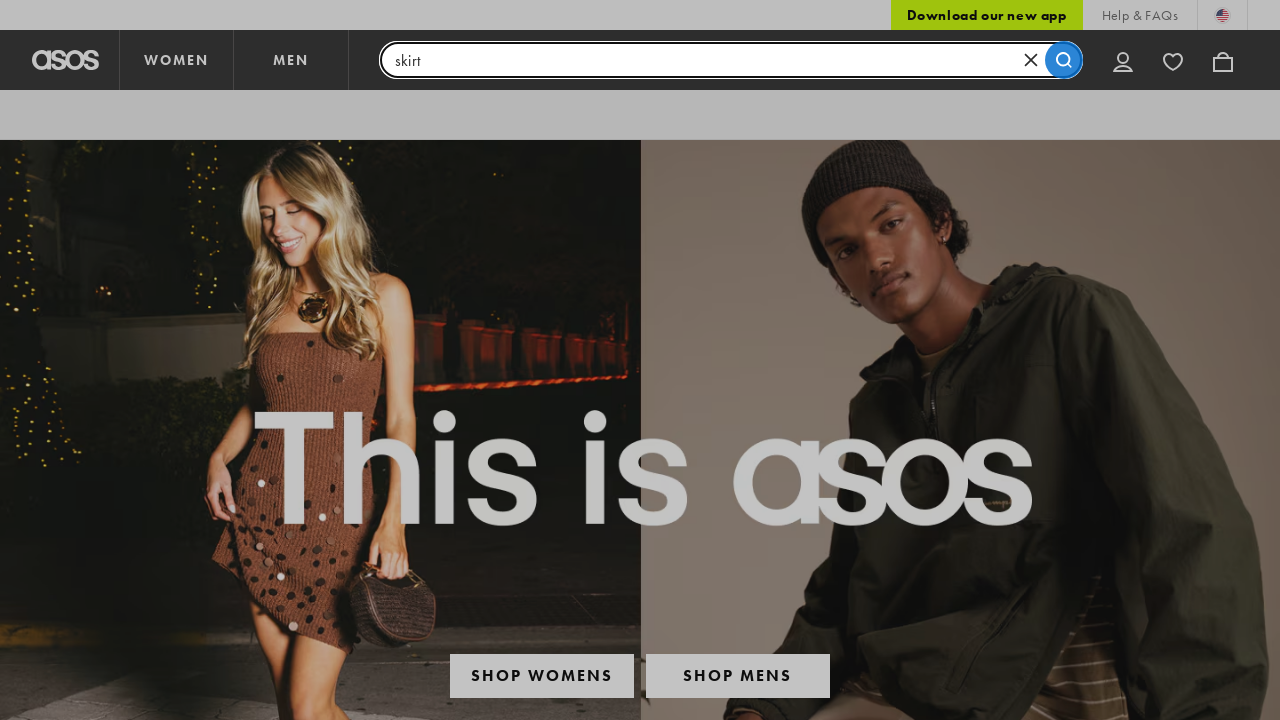

Pressed Enter to submit search for 'skirt' on input[type='search']
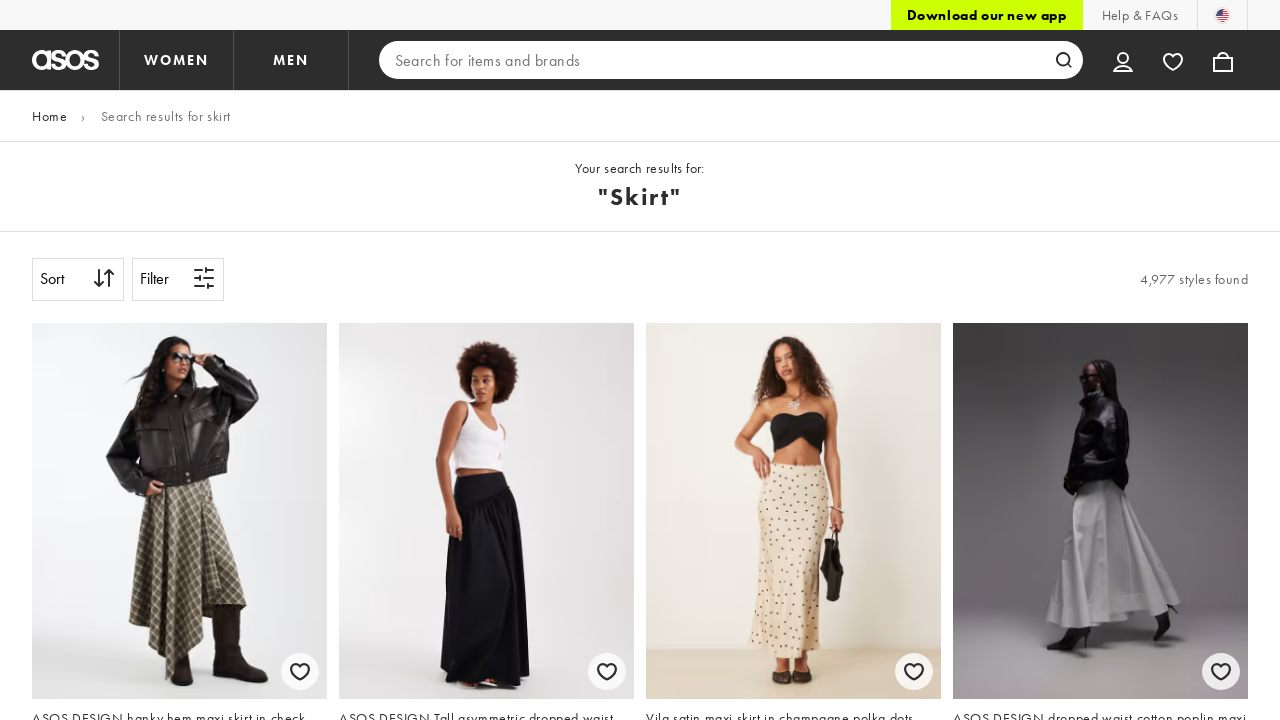

Search results page loaded with 'skirt' search term verified
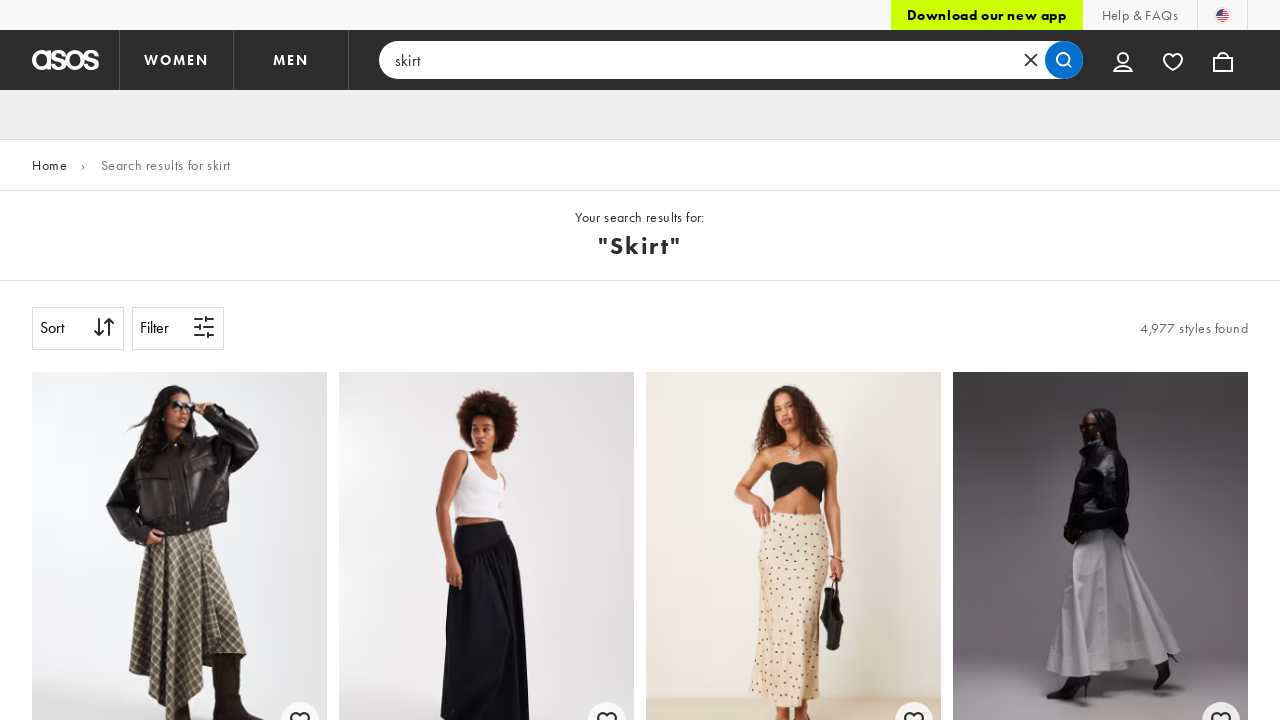

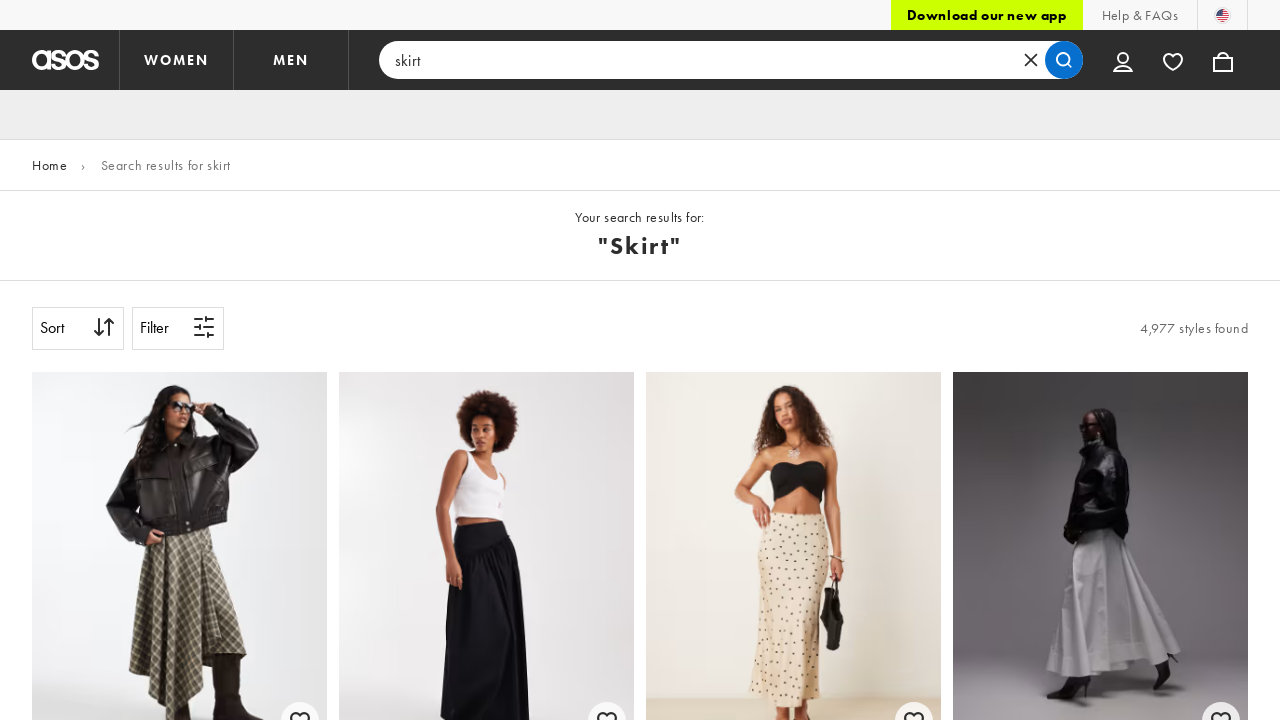